Solves a math captcha by extracting a value, calculating the result using a logarithmic formula, and submitting the answer along with checkbox and radio button selections

Starting URL: https://suninjuly.github.io/math.html

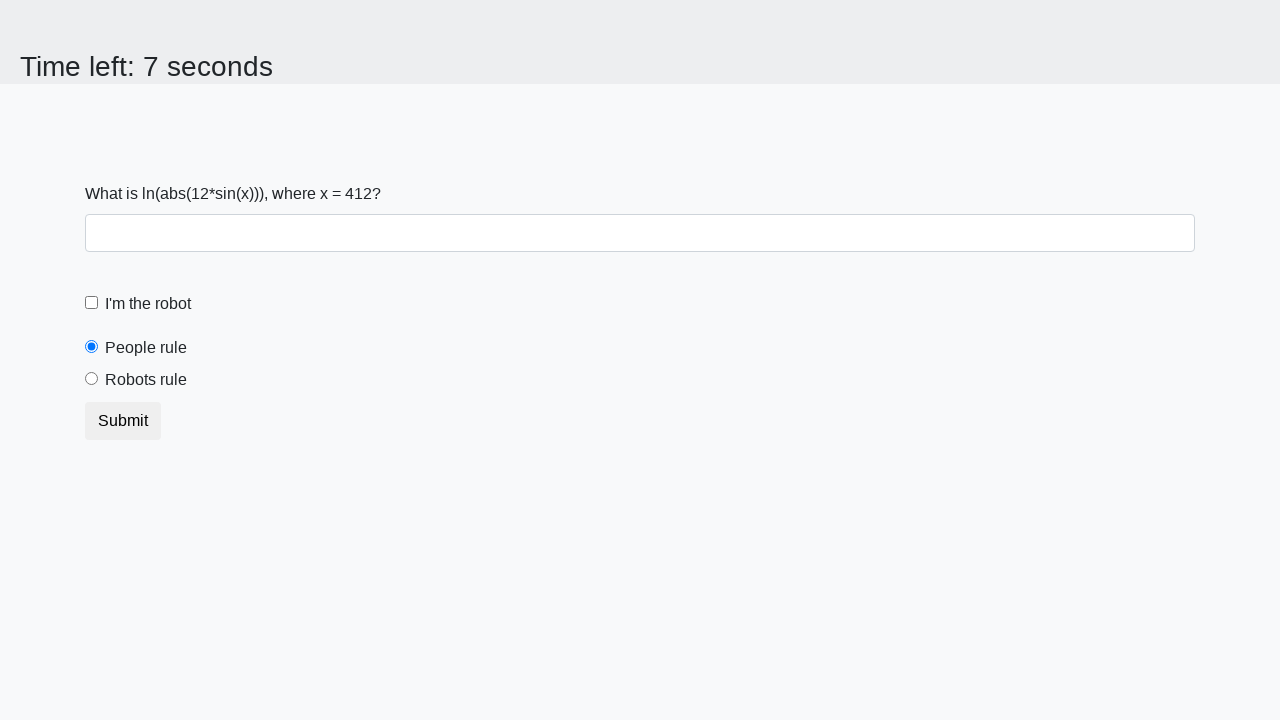

Located the math captcha x value element
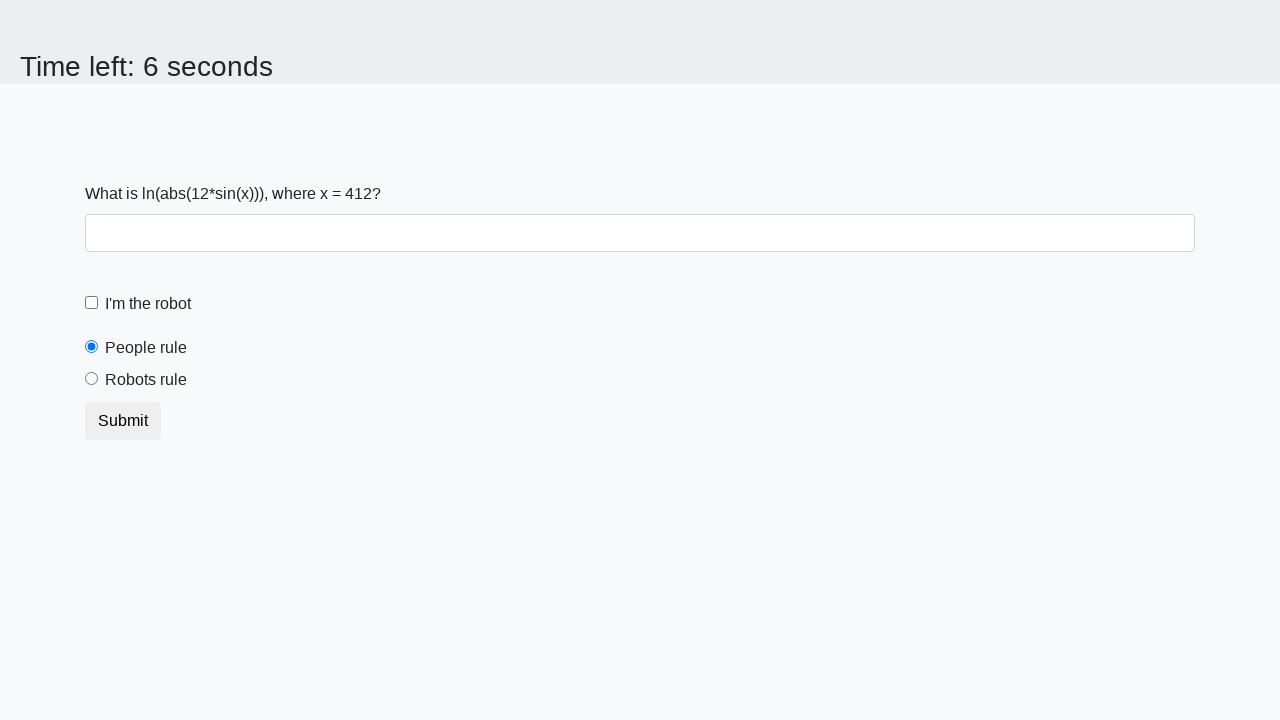

Extracted x value from captcha
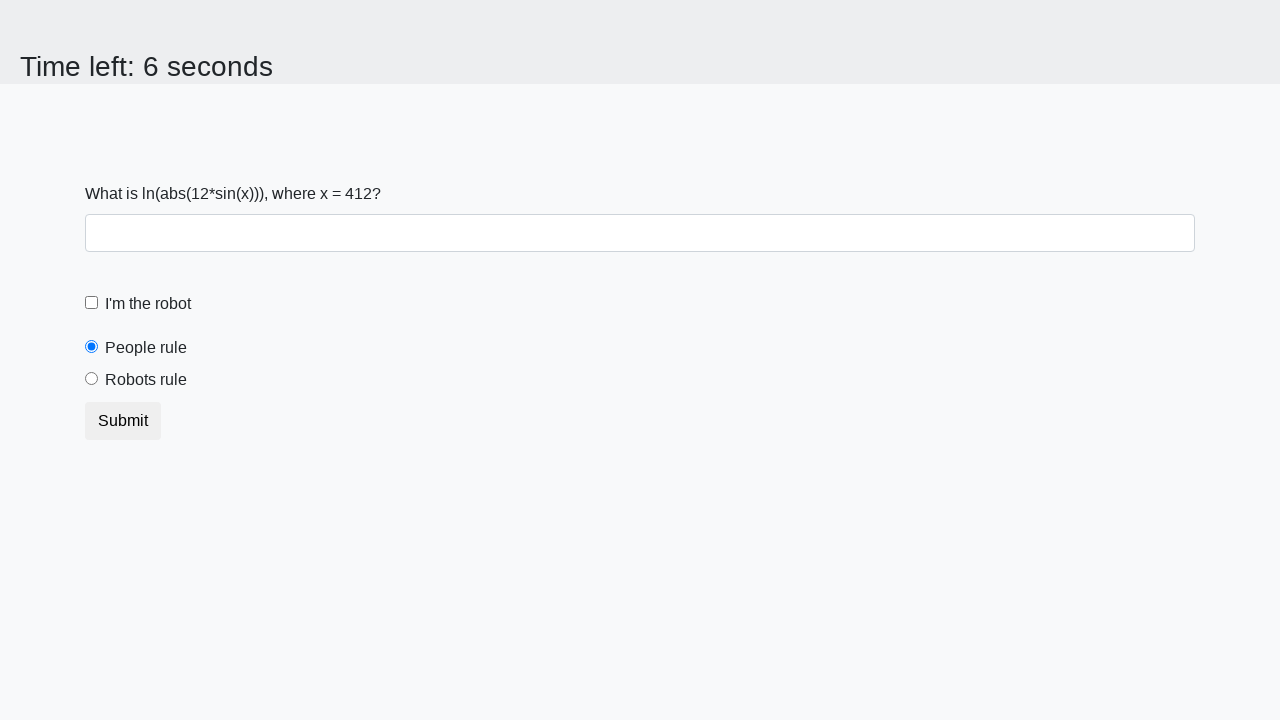

Calculated result using logarithmic formula
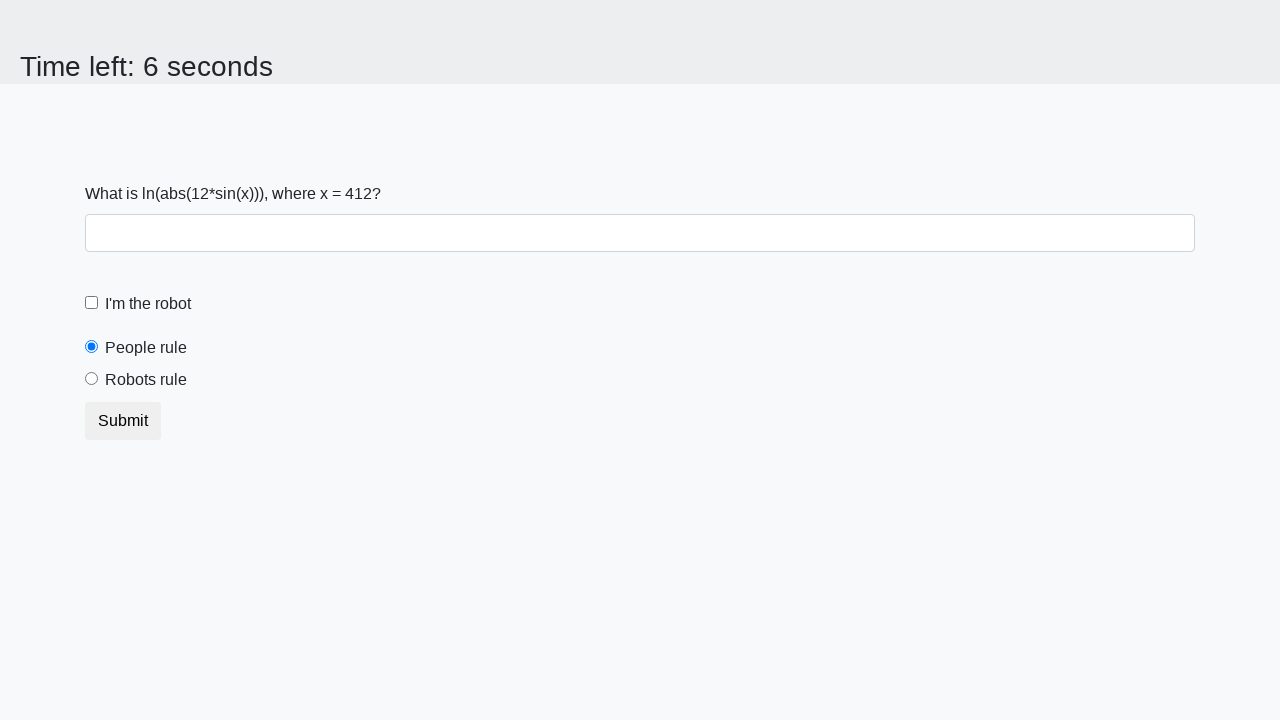

Filled answer field with calculated result on #answer
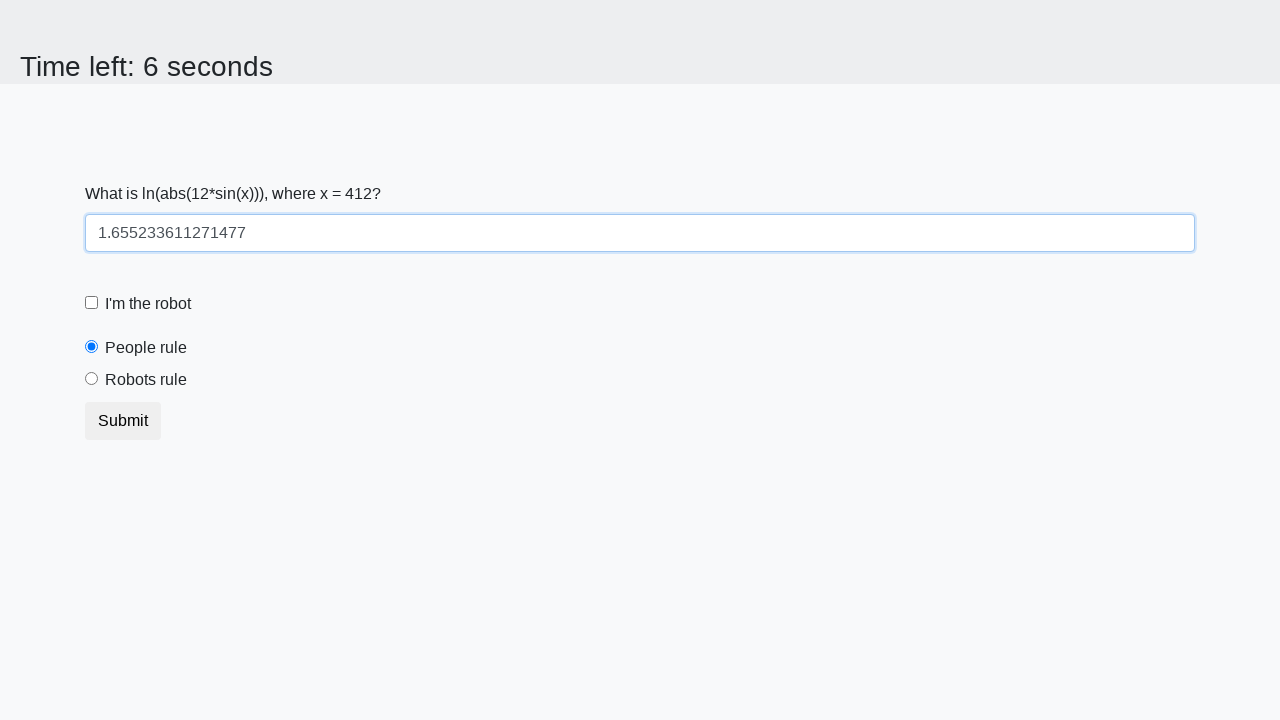

Clicked the robot checkbox at (92, 303) on #robotCheckbox
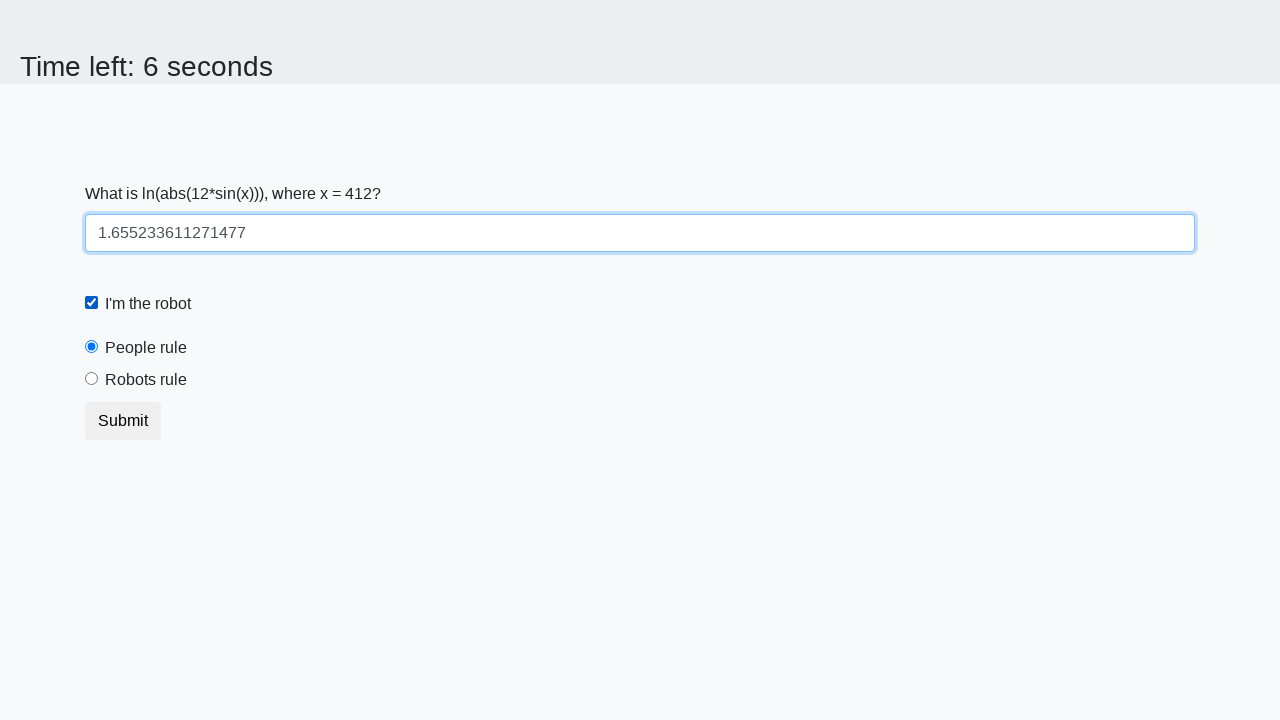

Selected the 'Robots rule!' radio button at (92, 379) on #robotsRule
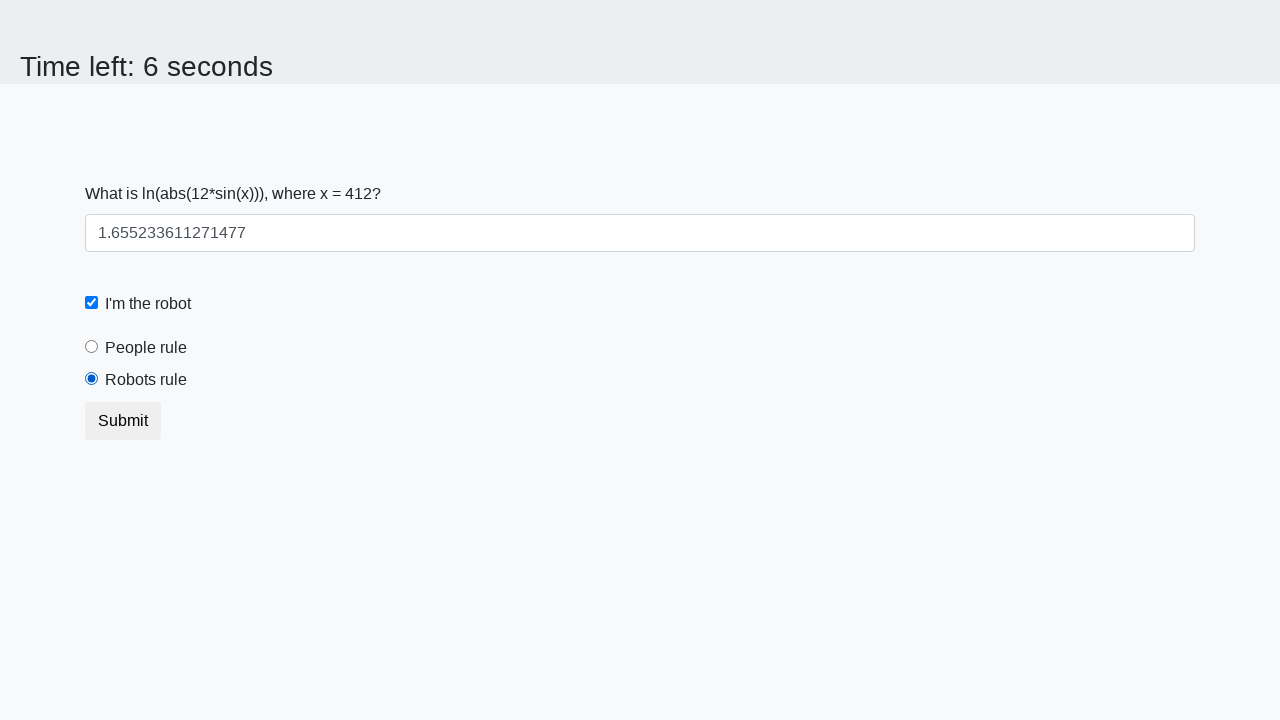

Clicked submit button to submit the form at (123, 421) on .btn
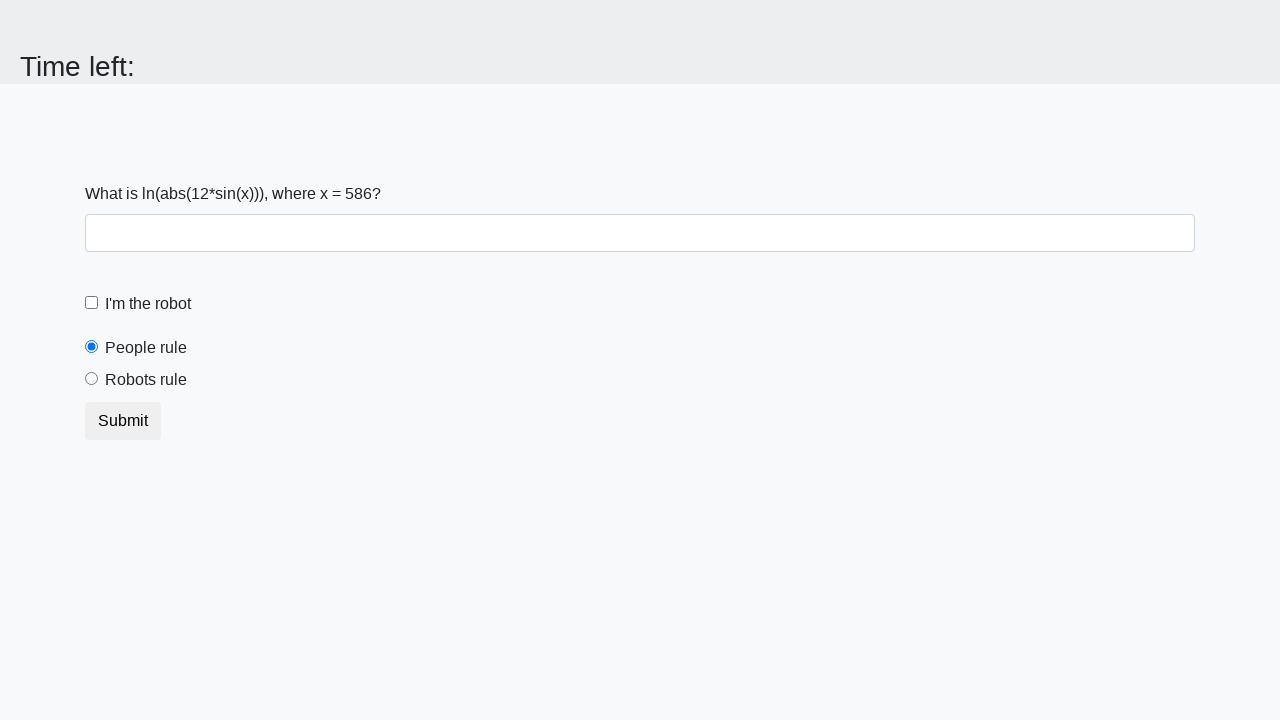

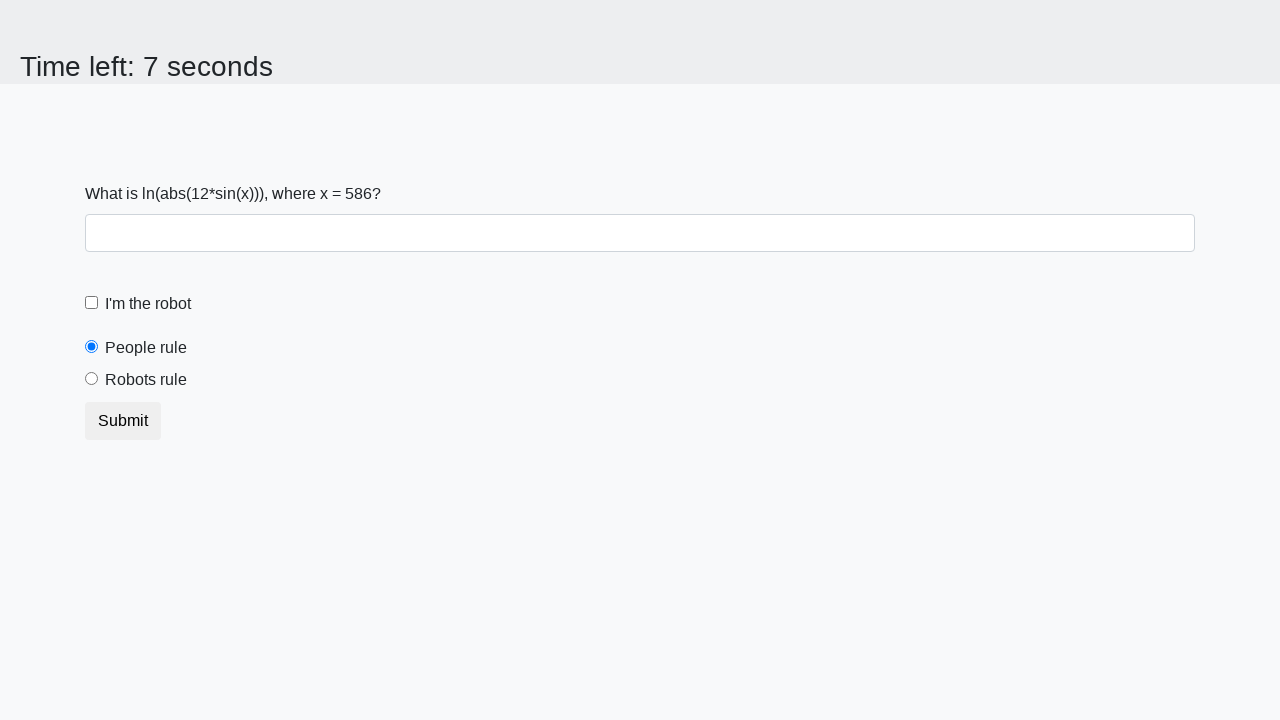